Tests browser navigation by navigating to a different URL and then using the back button to return

Starting URL: https://uet.vnu.edu.vn/

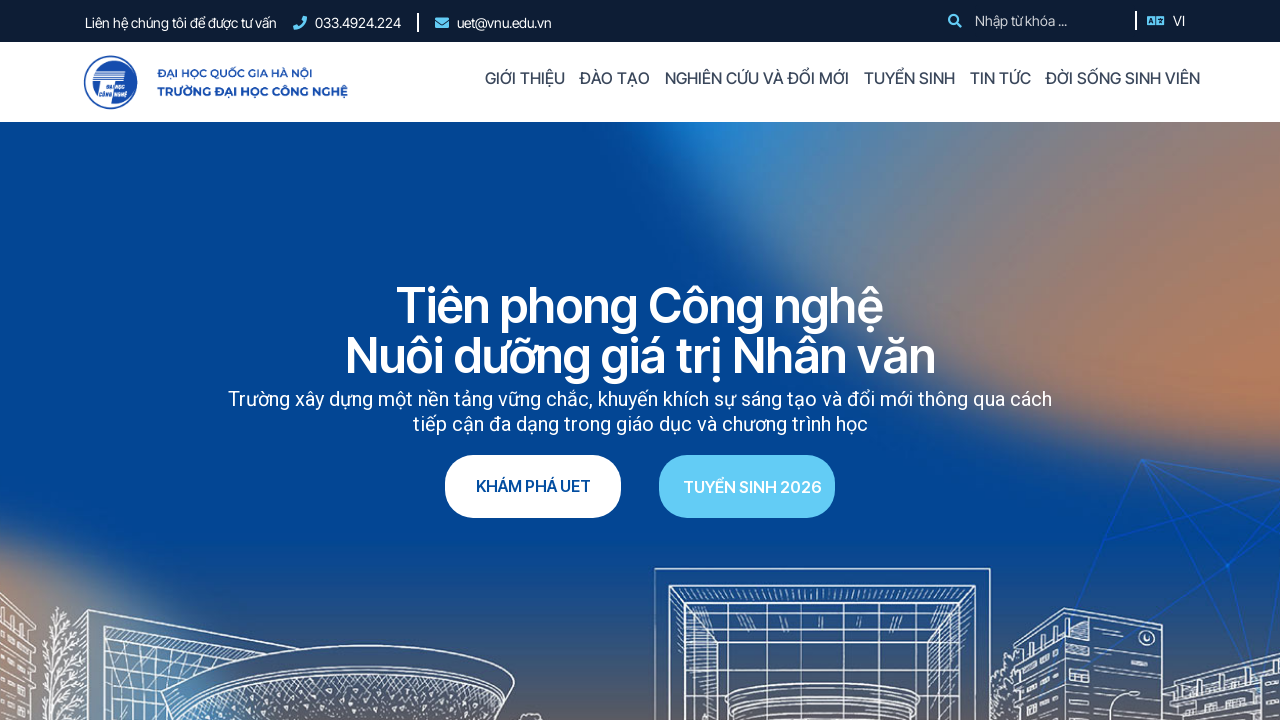

Navigated to https://vnu.edu.vn/
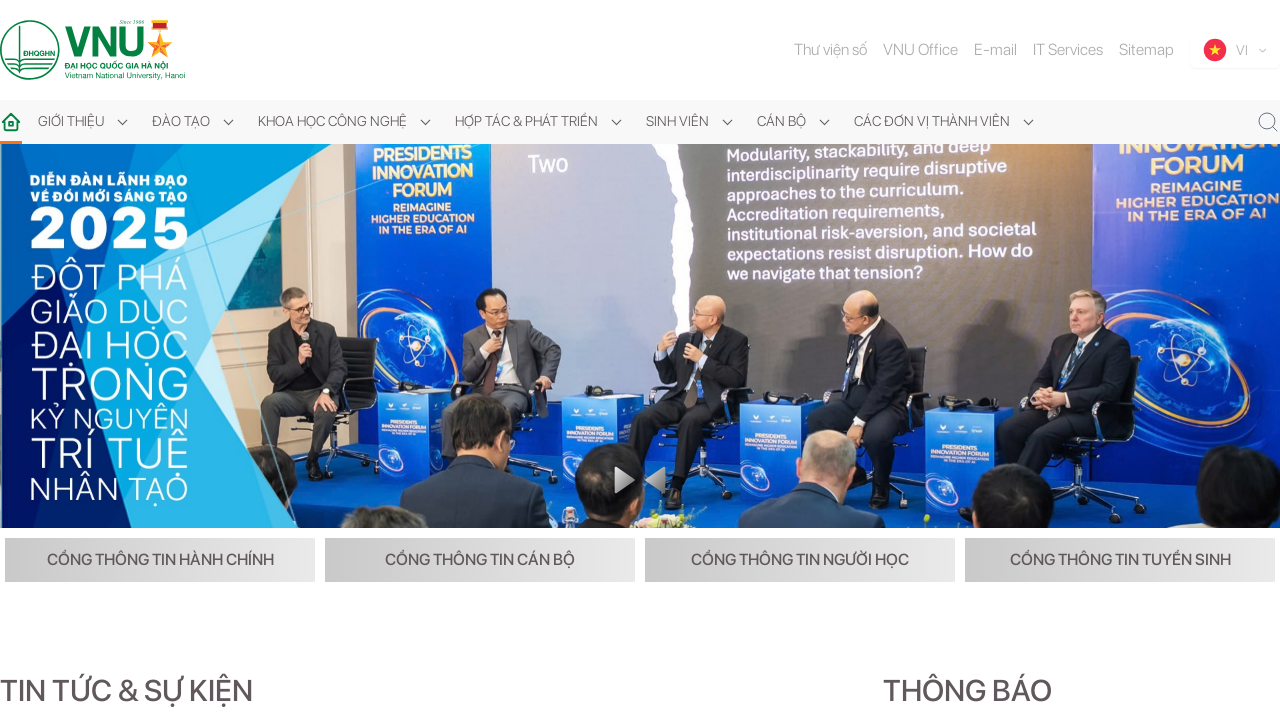

Used back button to return to previous page
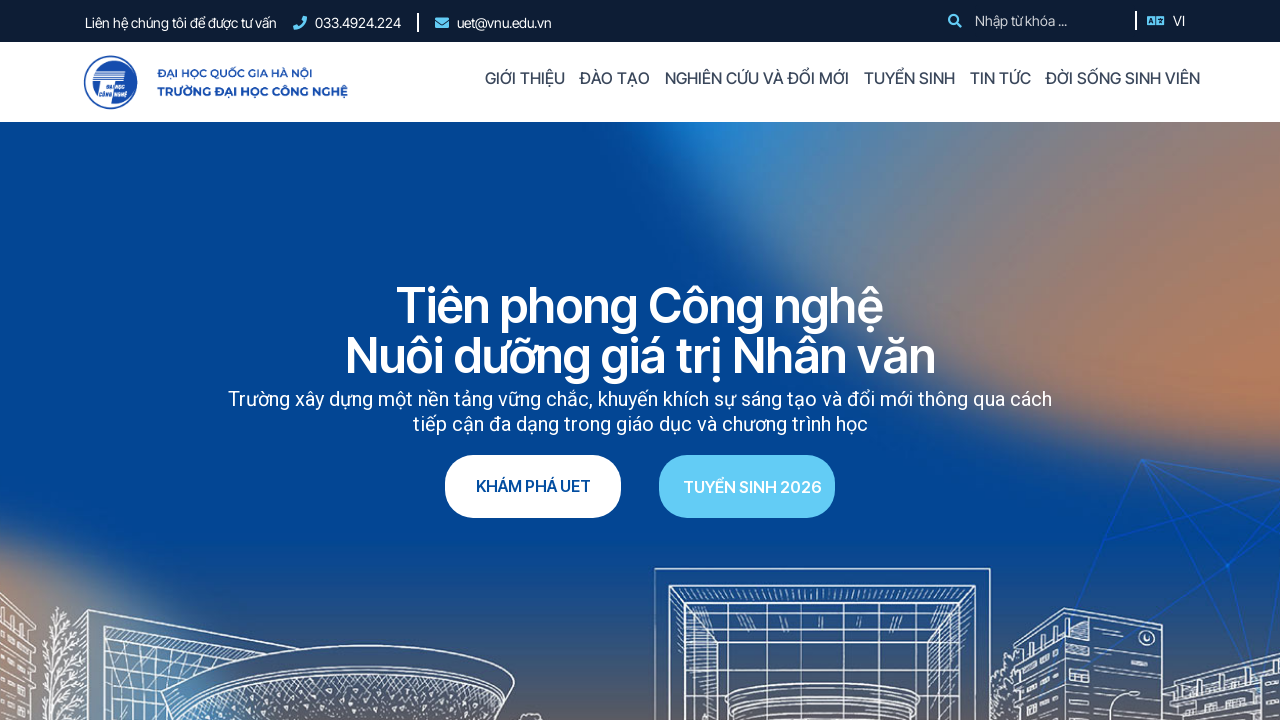

Verified current URL is https://uet.vnu.edu.vn/
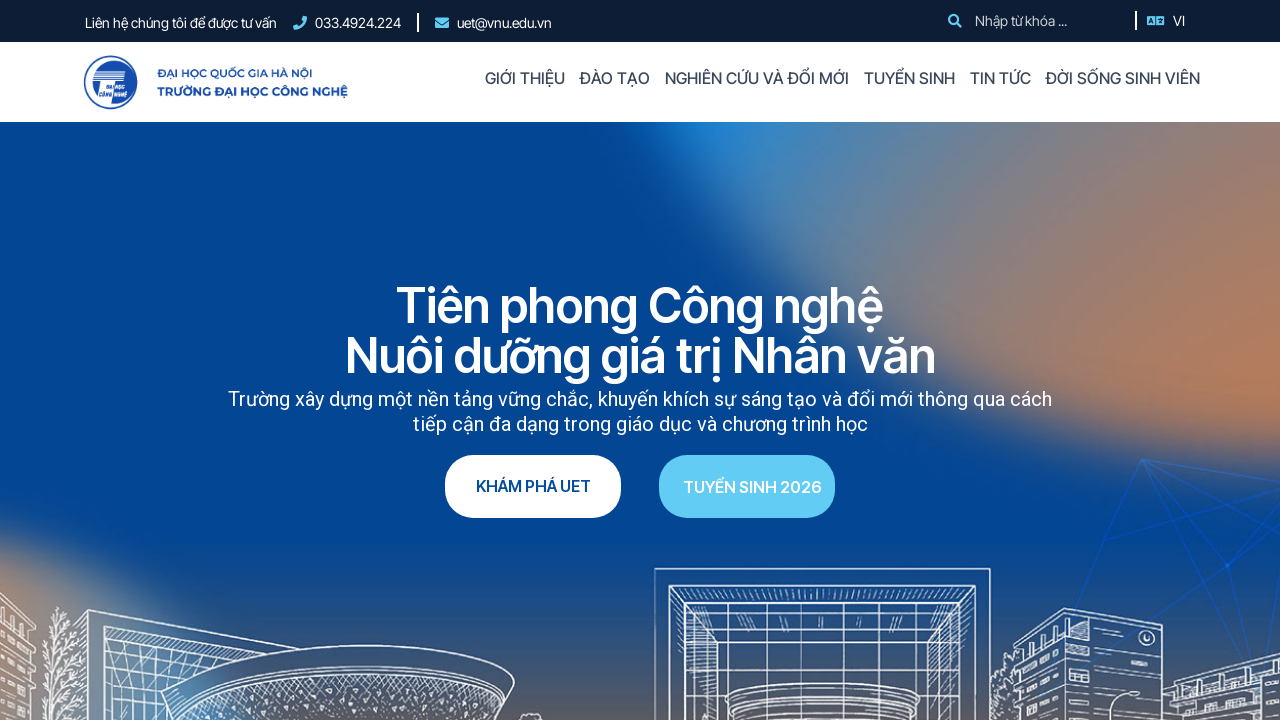

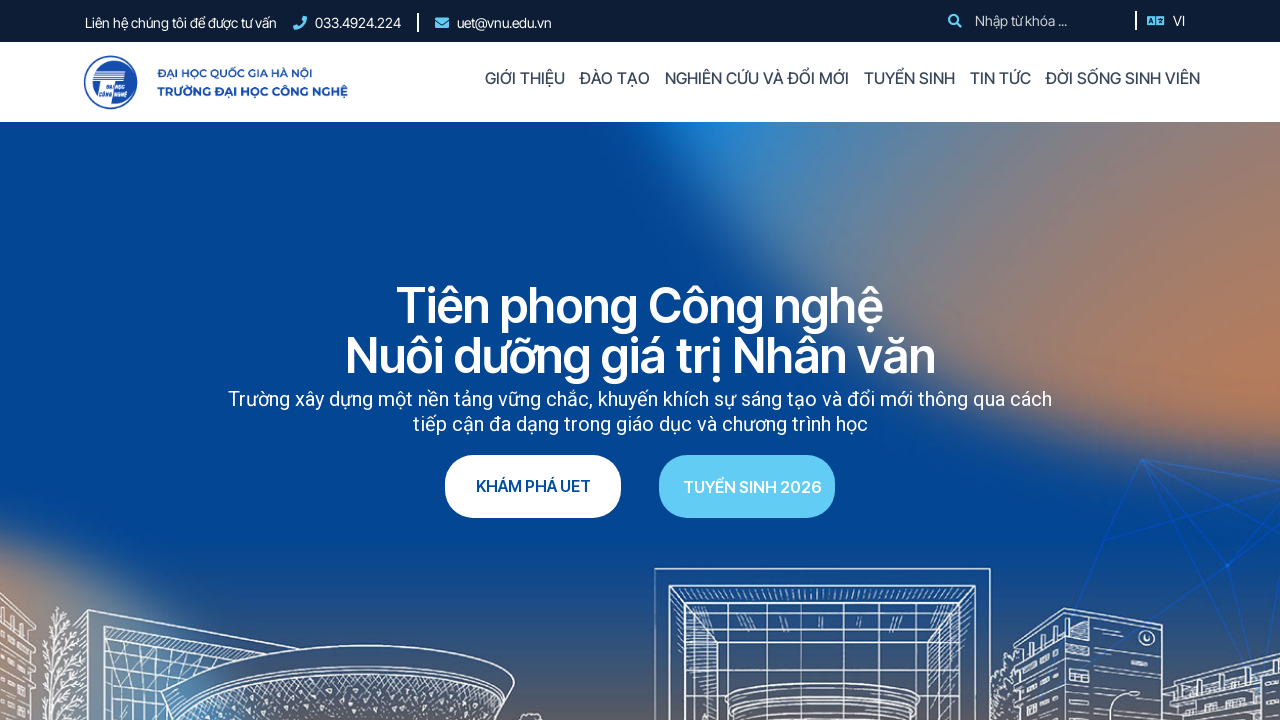